Tests drag and drop functionality by dragging an image element into a box element

Starting URL: https://formy-project.herokuapp.com/dragdrop

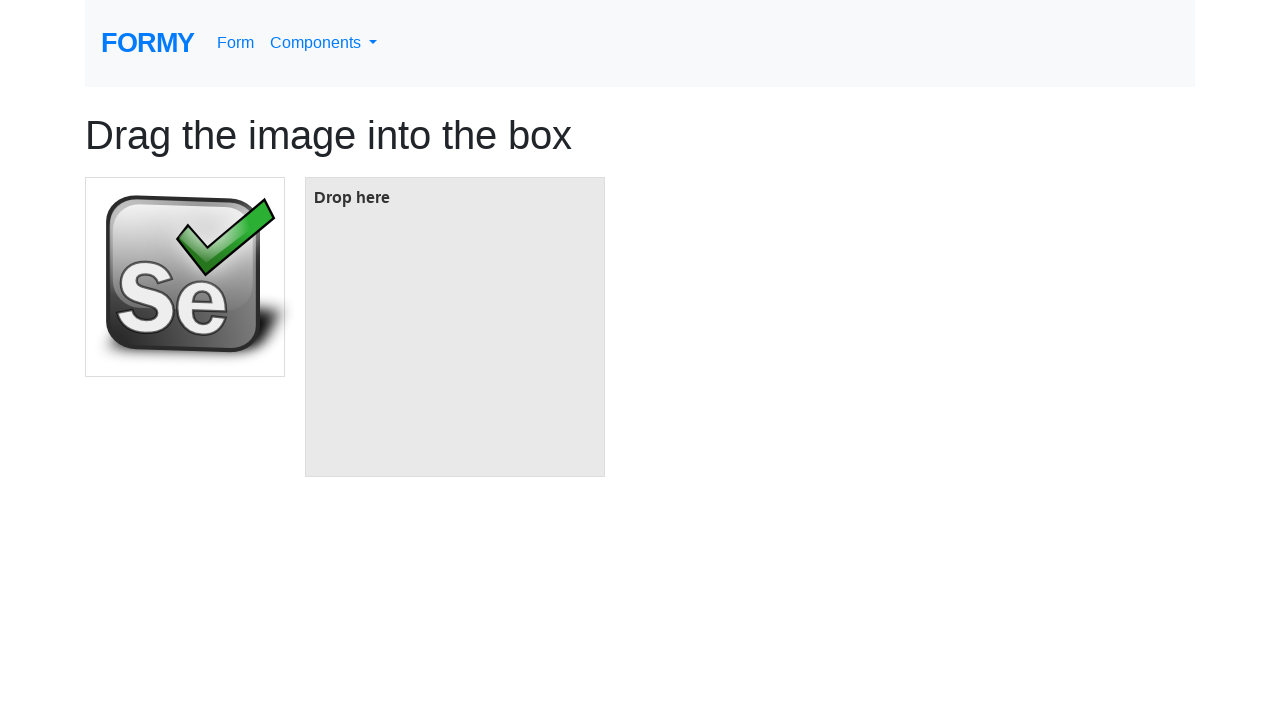

Located the image element to be dragged
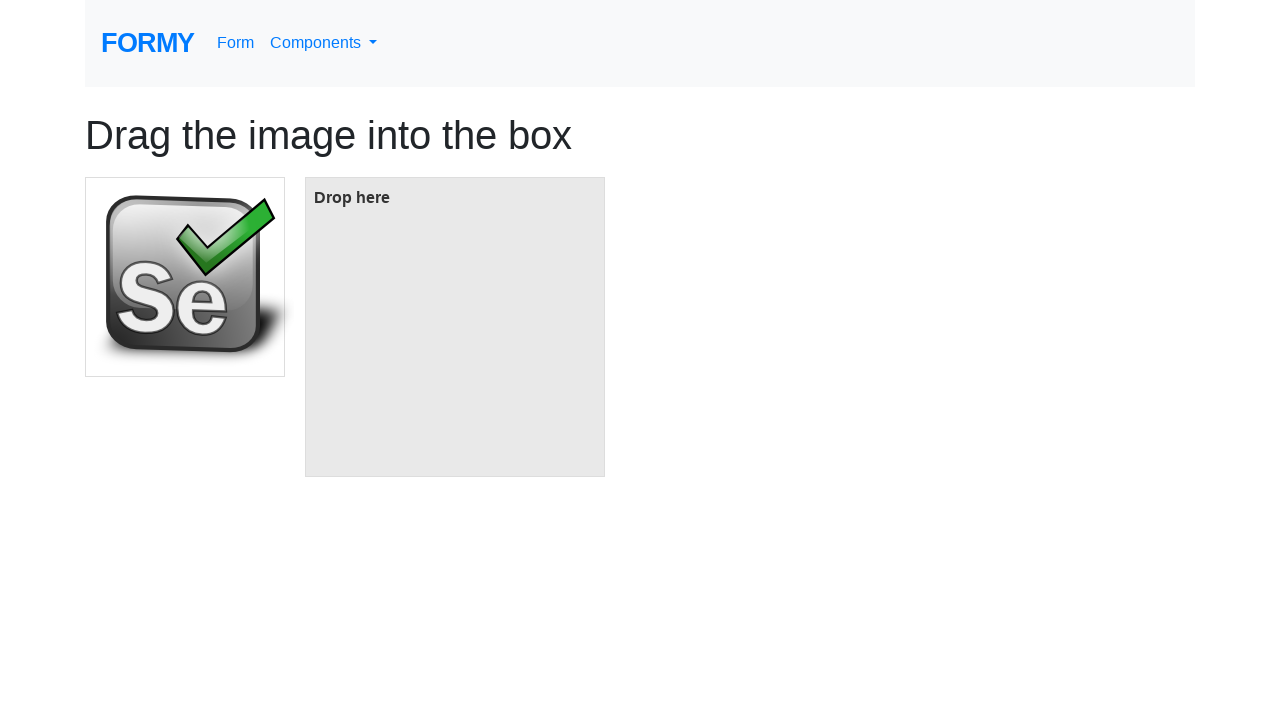

Located the target box element
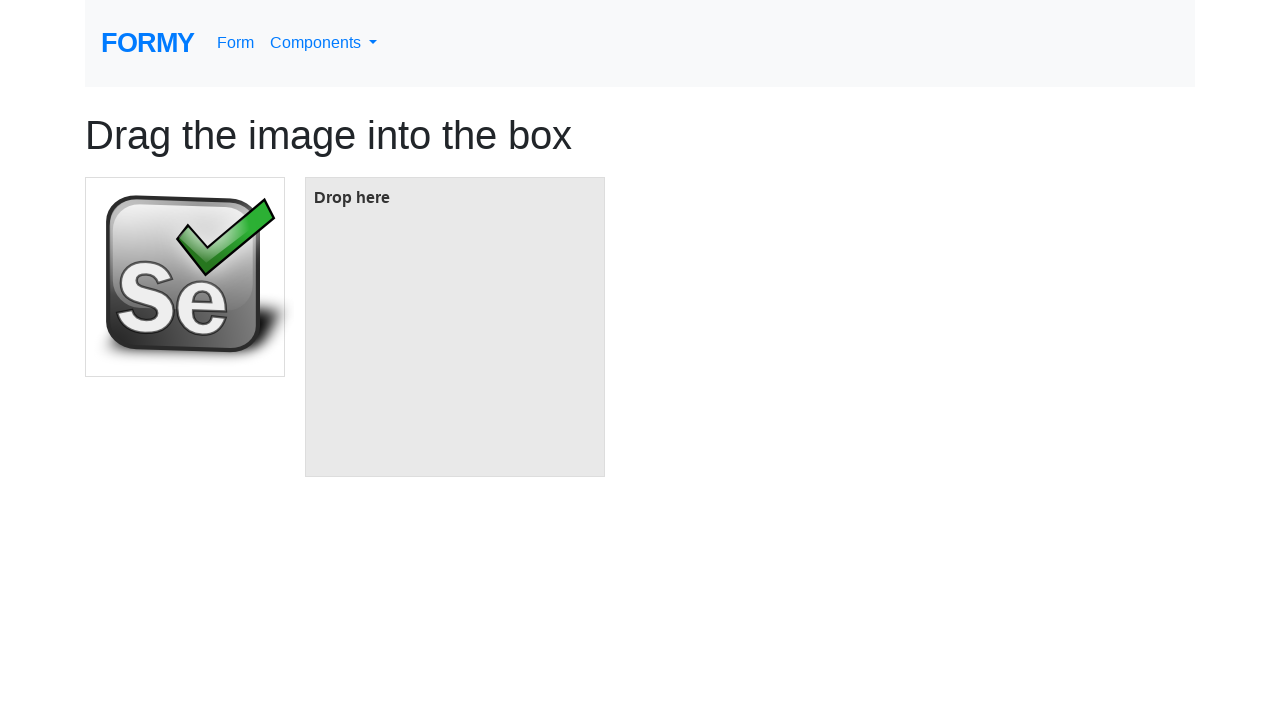

Dragged image element into box element at (455, 327)
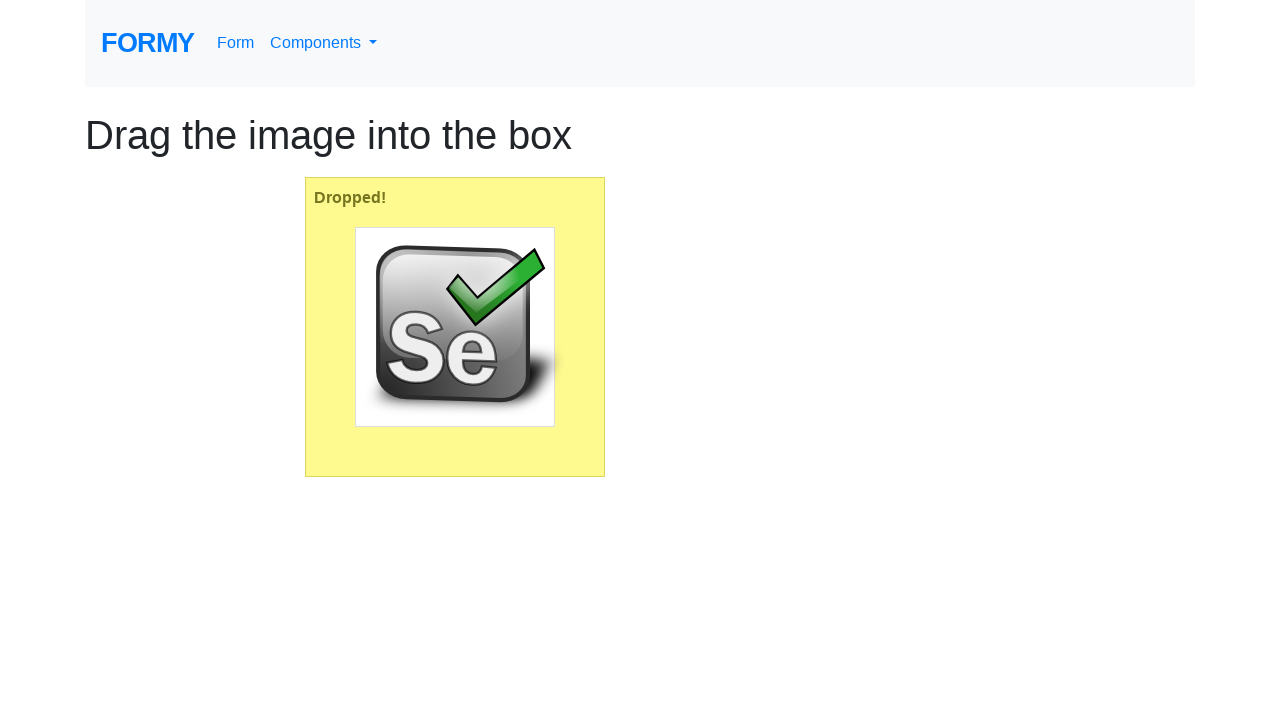

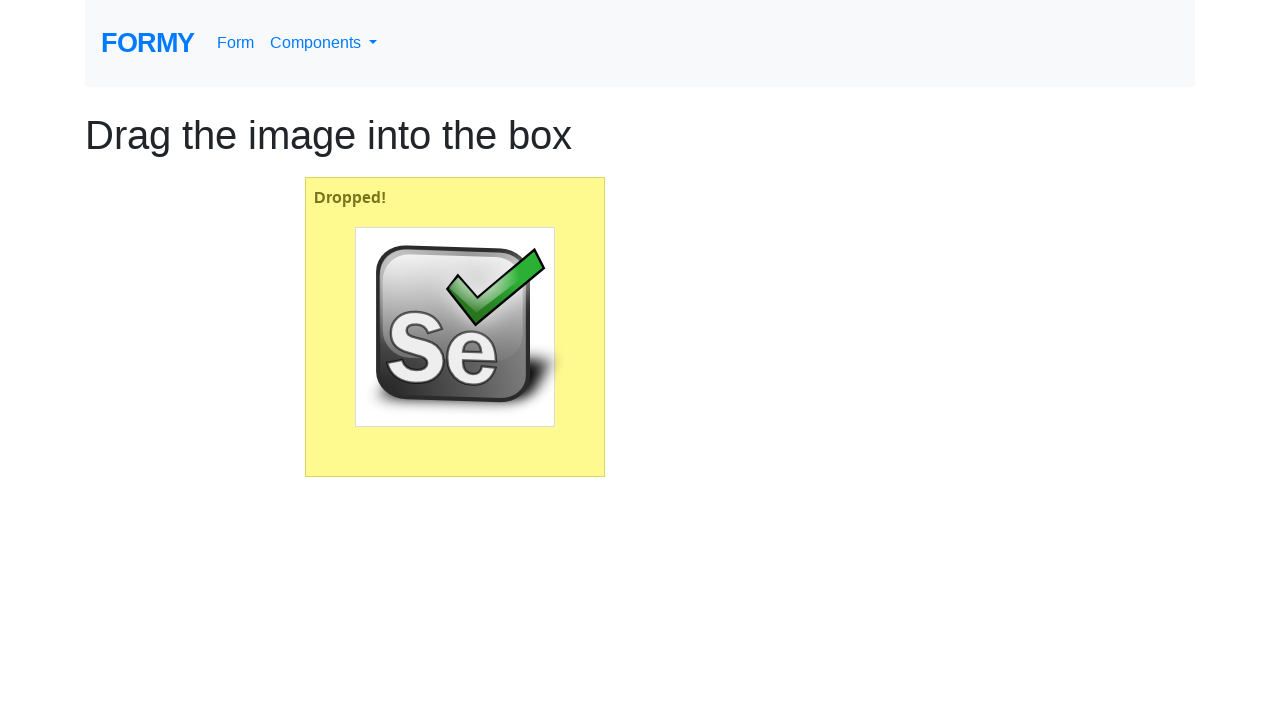